Tests the confirm alert functionality by clicking a button that triggers a confirm dialog and then dismissing it

Starting URL: https://demoqa.com/alerts

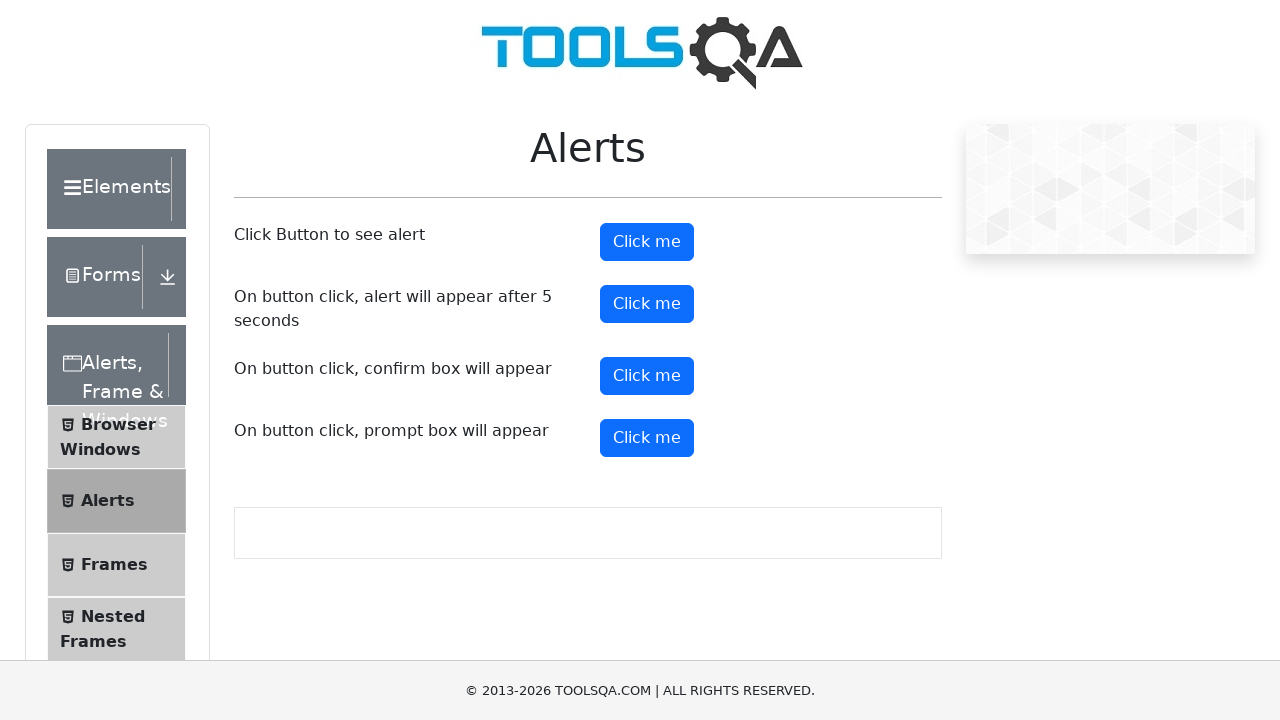

Clicked confirm button to trigger alert dialog at (647, 376) on #confirmButton
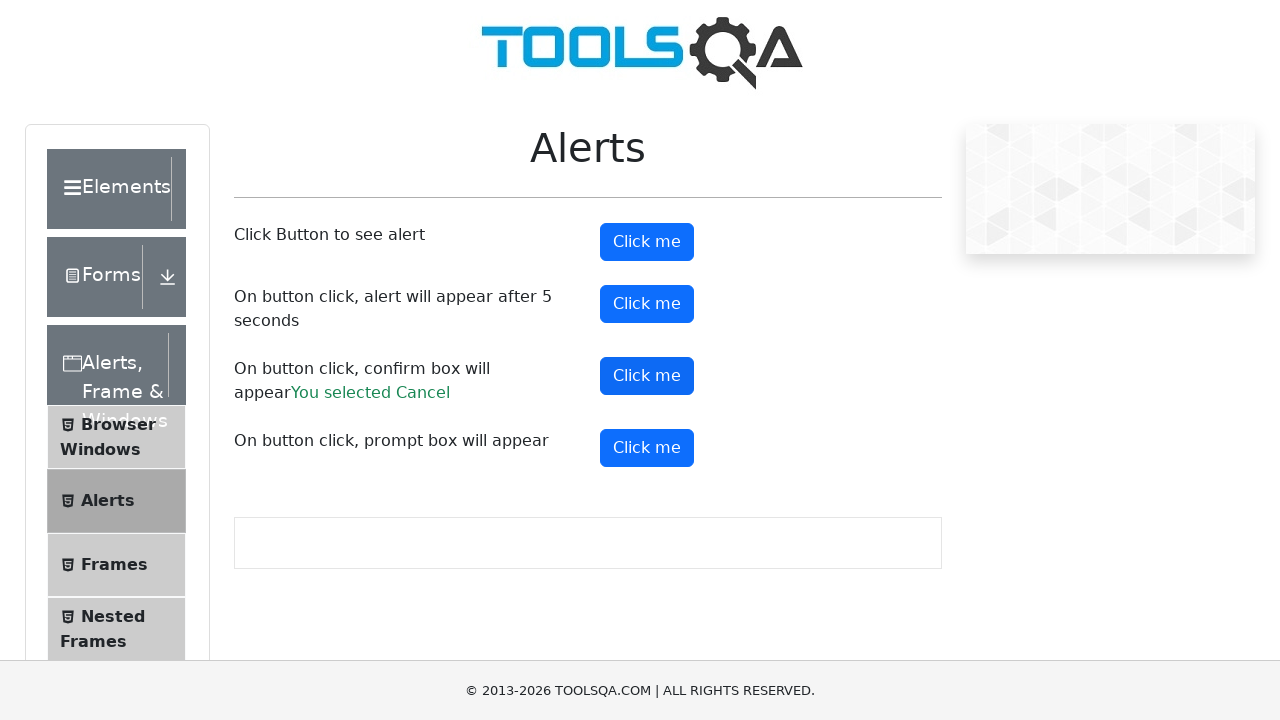

Set up dialog handler to dismiss confirm dialog
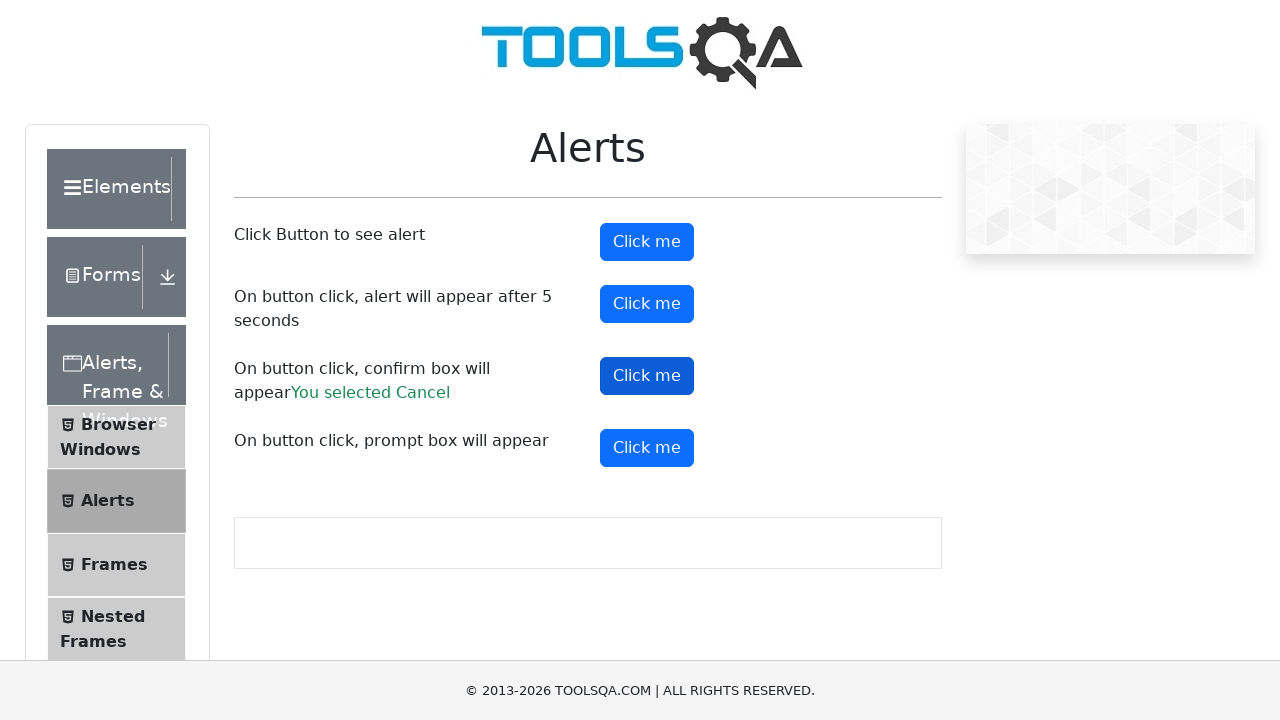

Clicked confirm button again to trigger and dismiss alert dialog at (647, 376) on #confirmButton
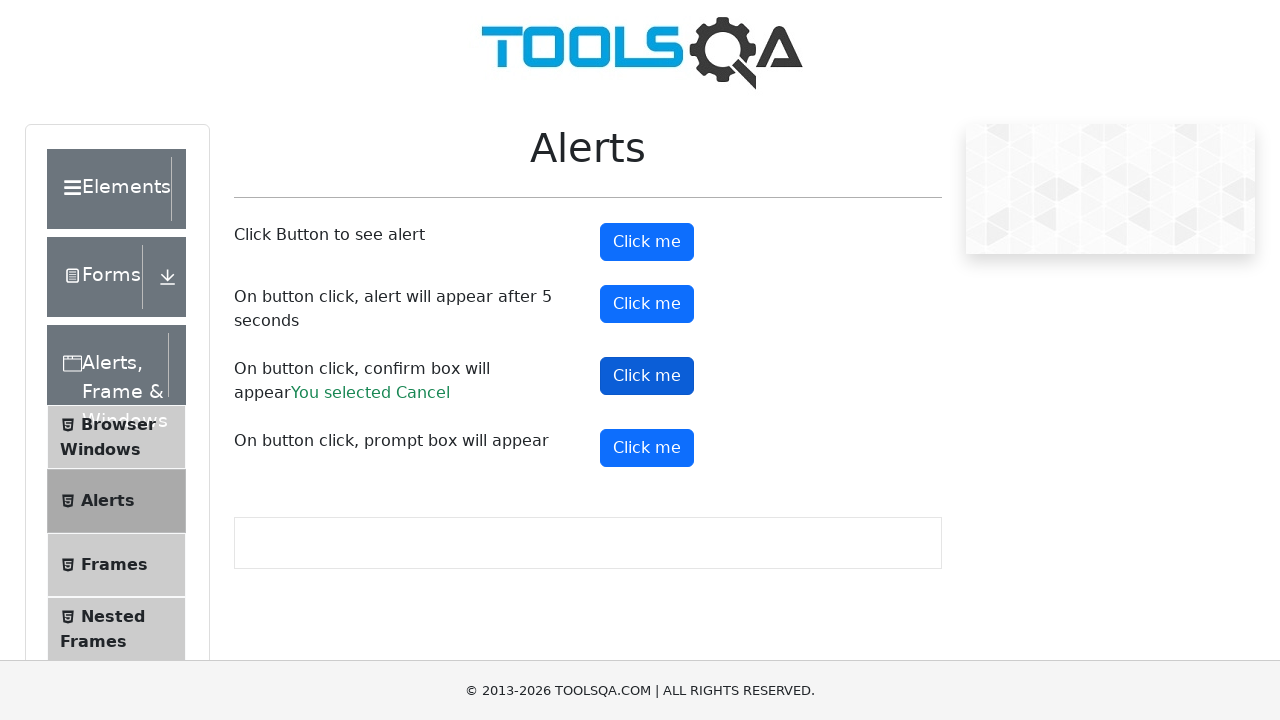

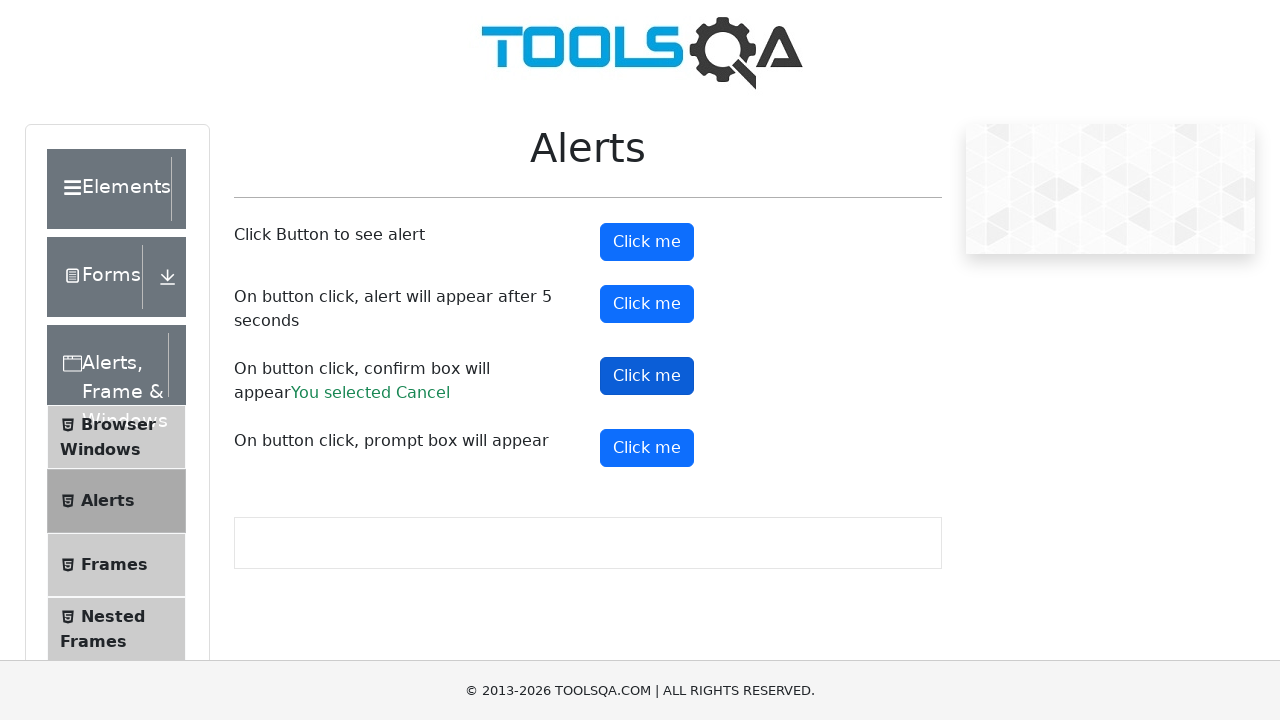